Tests redirect link functionality by navigating to the Redirect Link page and clicking the "here" link to verify redirection to status codes page

Starting URL: https://the-internet.herokuapp.com/

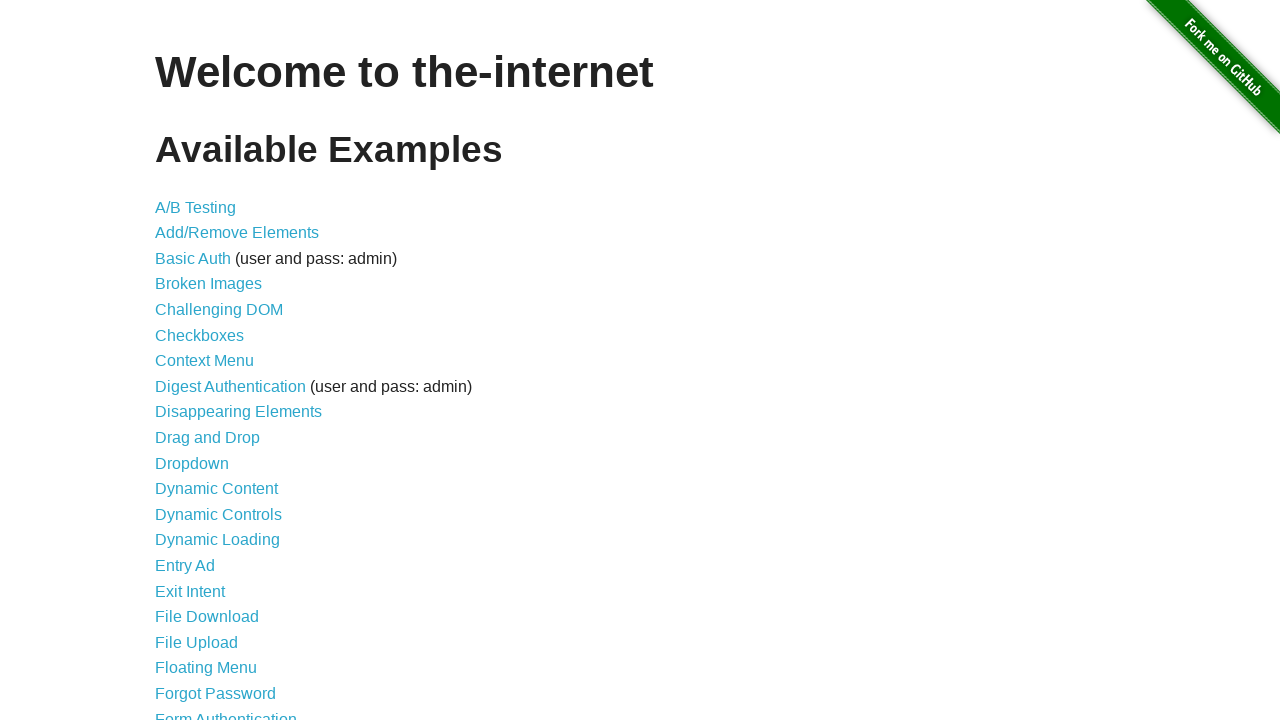

Navigated to the-internet.herokuapp.com homepage
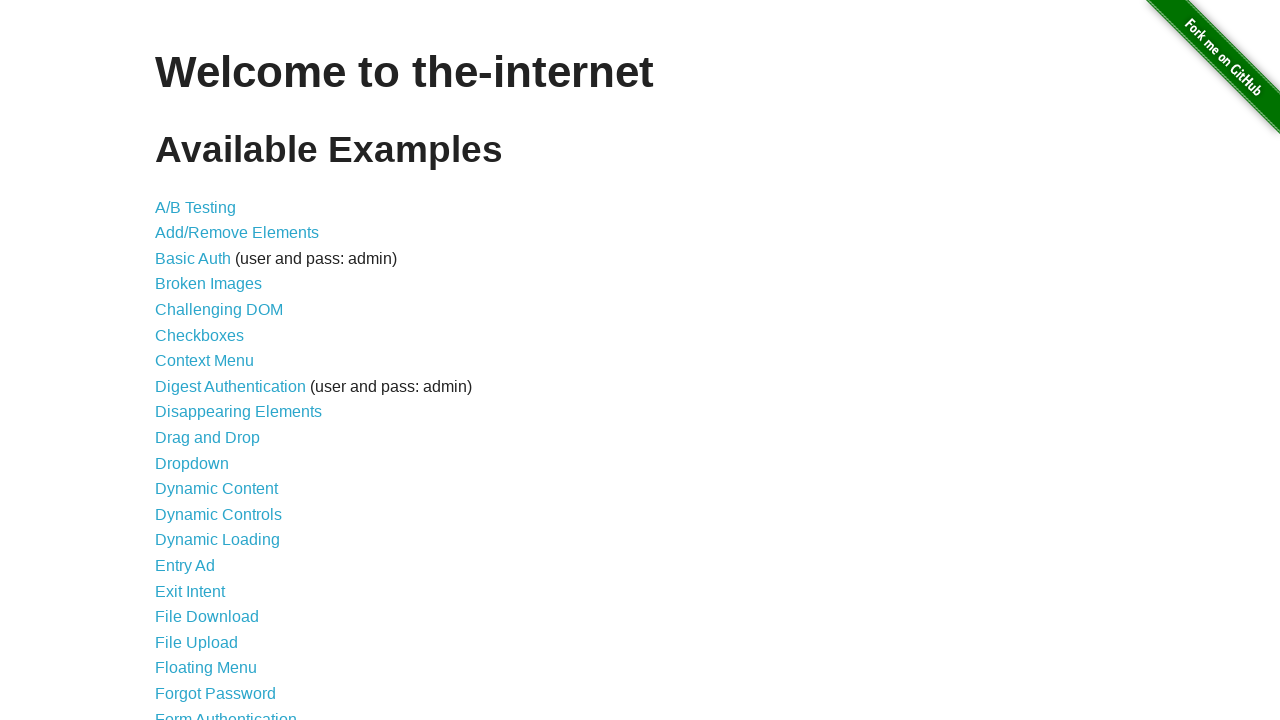

Clicked on 'Redirect Link' navigation link at (202, 446) on text=Redirect Link
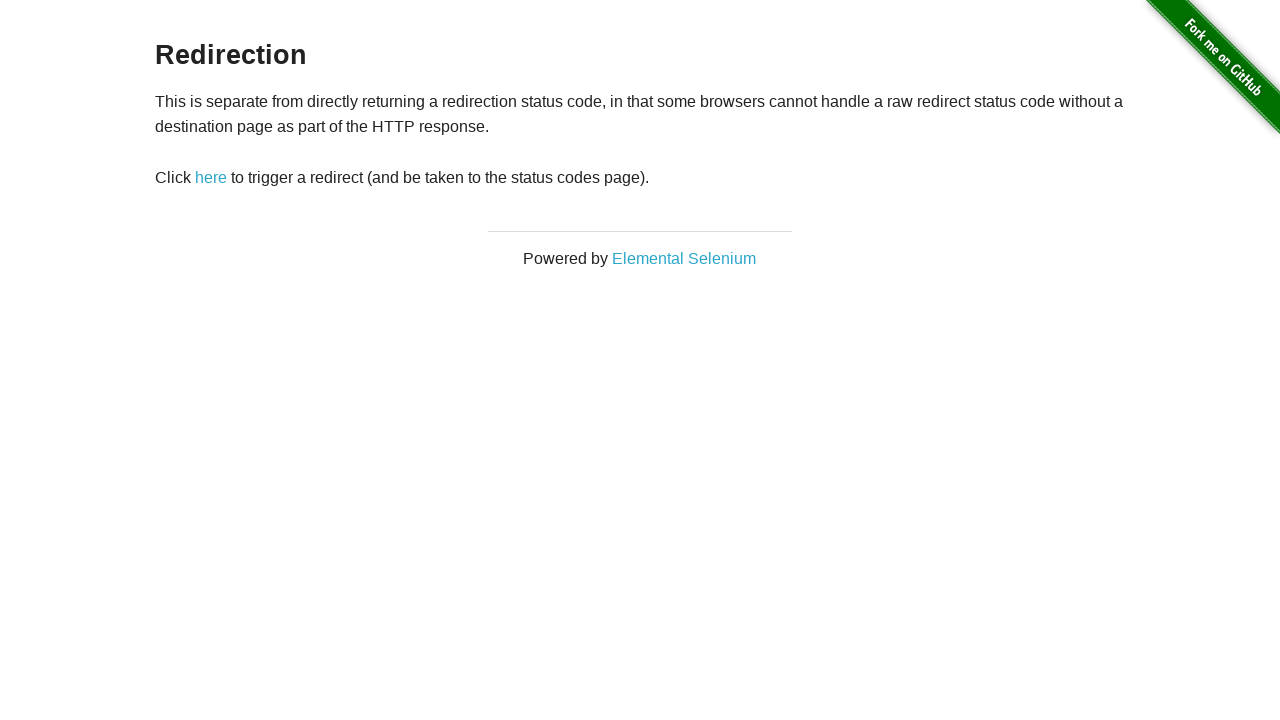

Clicked on 'here' link to trigger redirect at (211, 178) on text=here
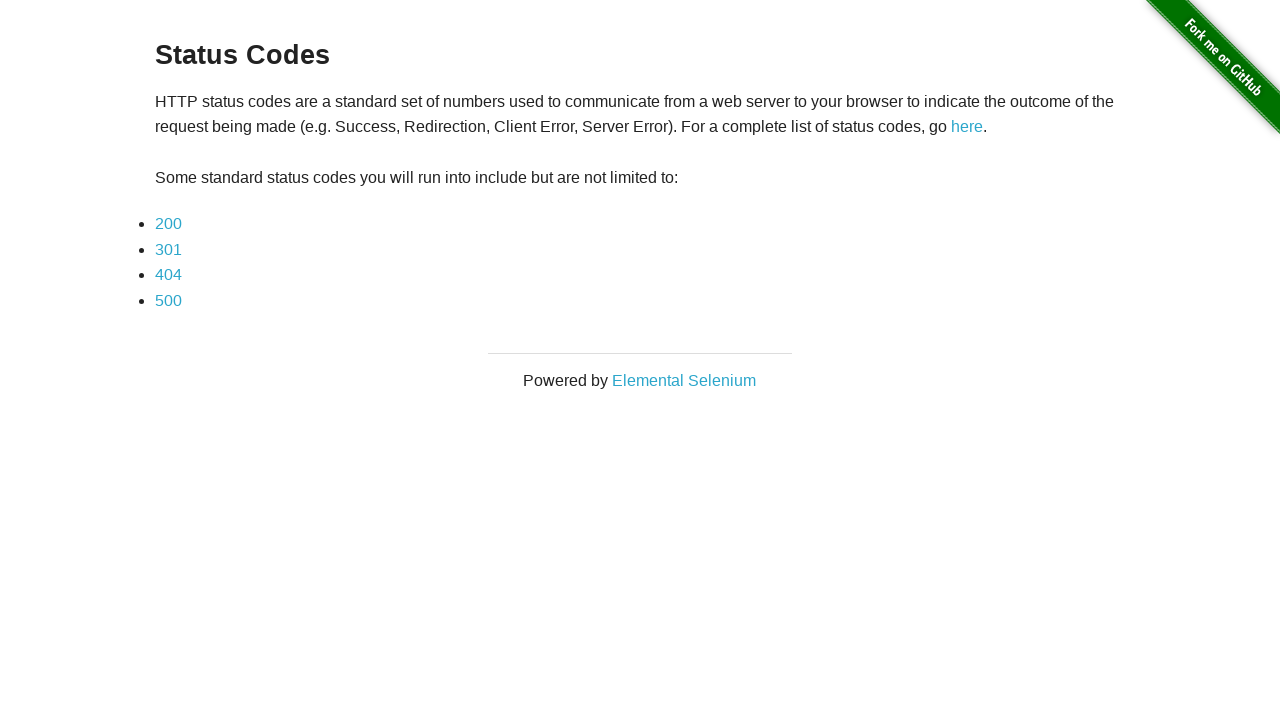

Verified that page redirected to status_codes URL
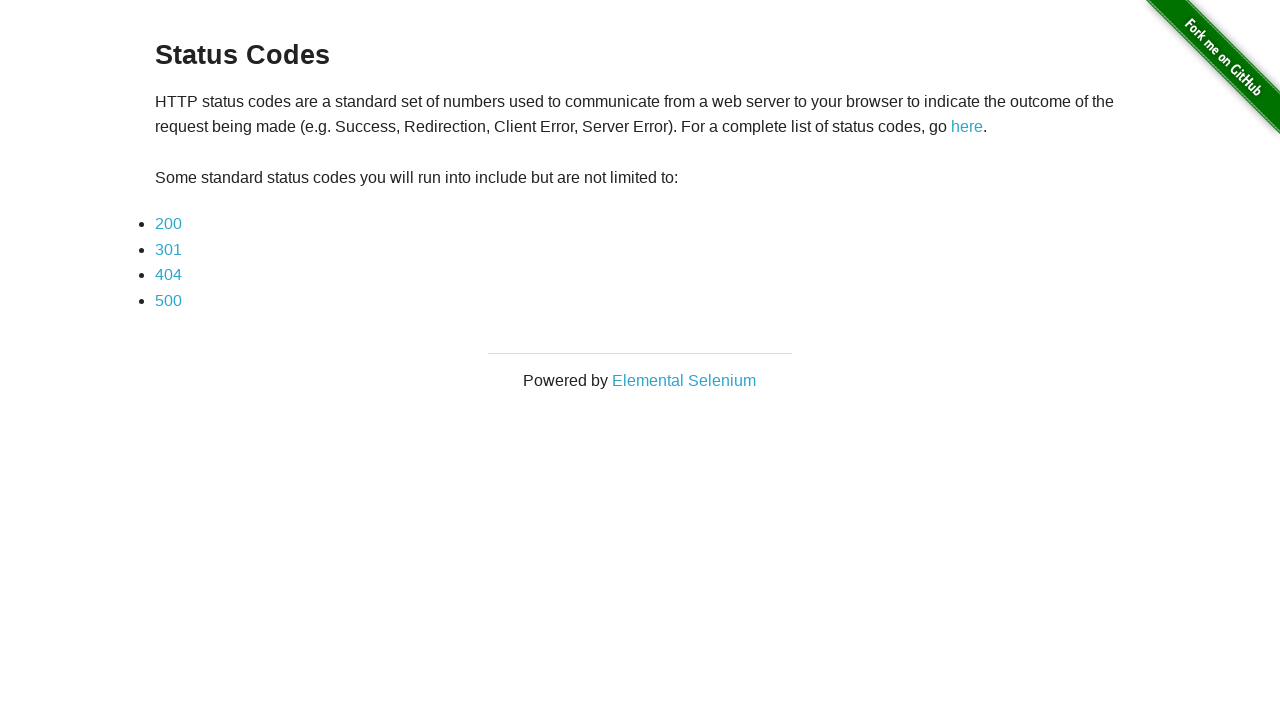

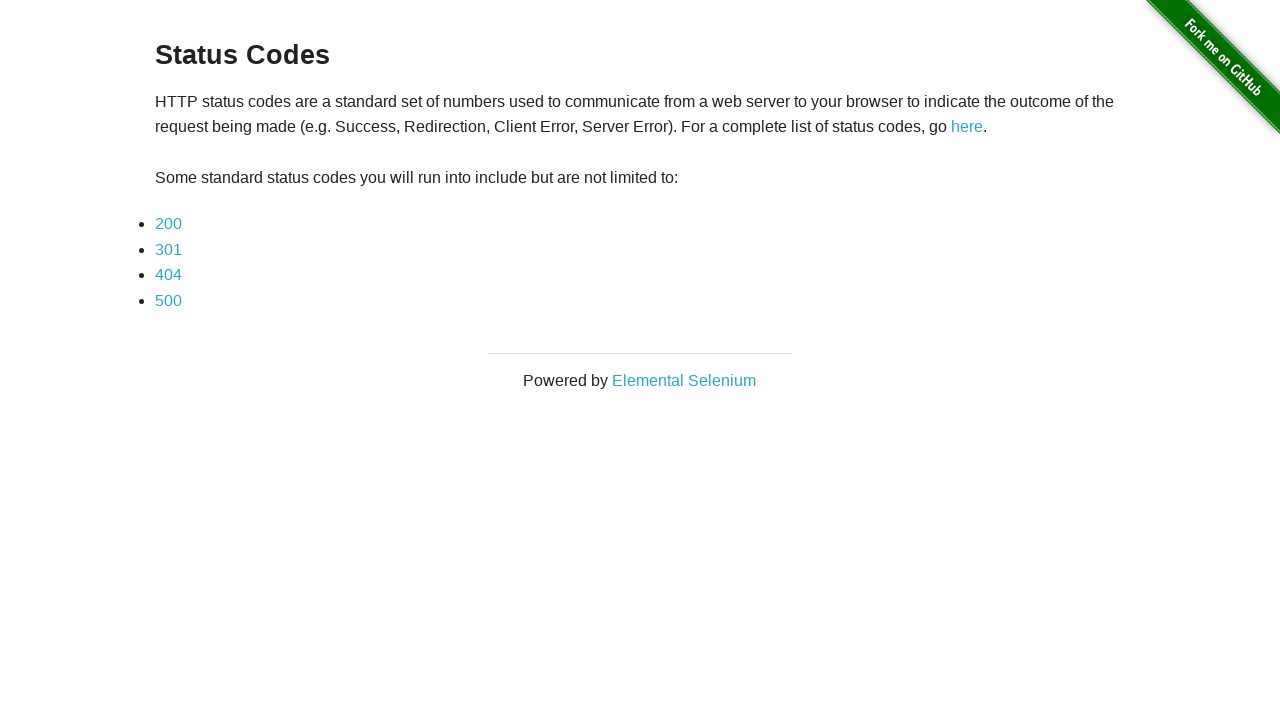